Tests dropdown selection functionality using different selection methods - by index, by value, and by visible text

Starting URL: https://rahulshettyacademy.com/dropdownsPractise/

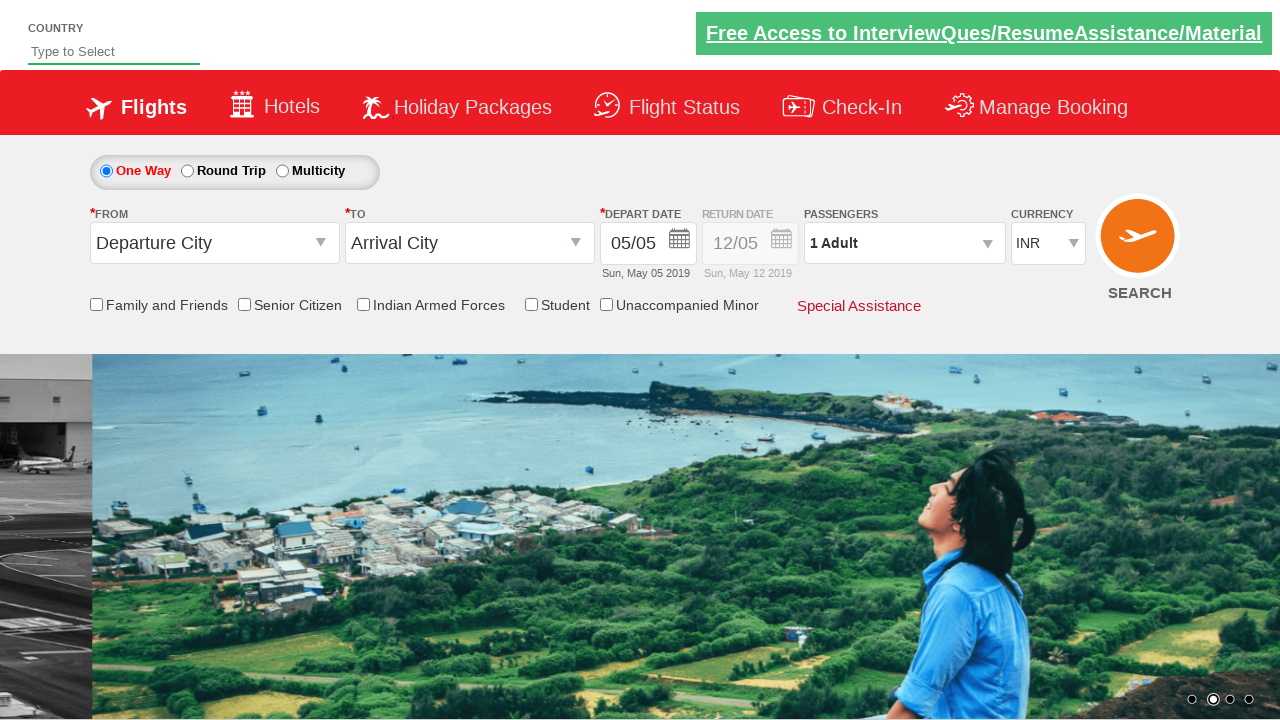

Selected dropdown option by index 2 on #ctl00_mainContent_DropDownListCurrency
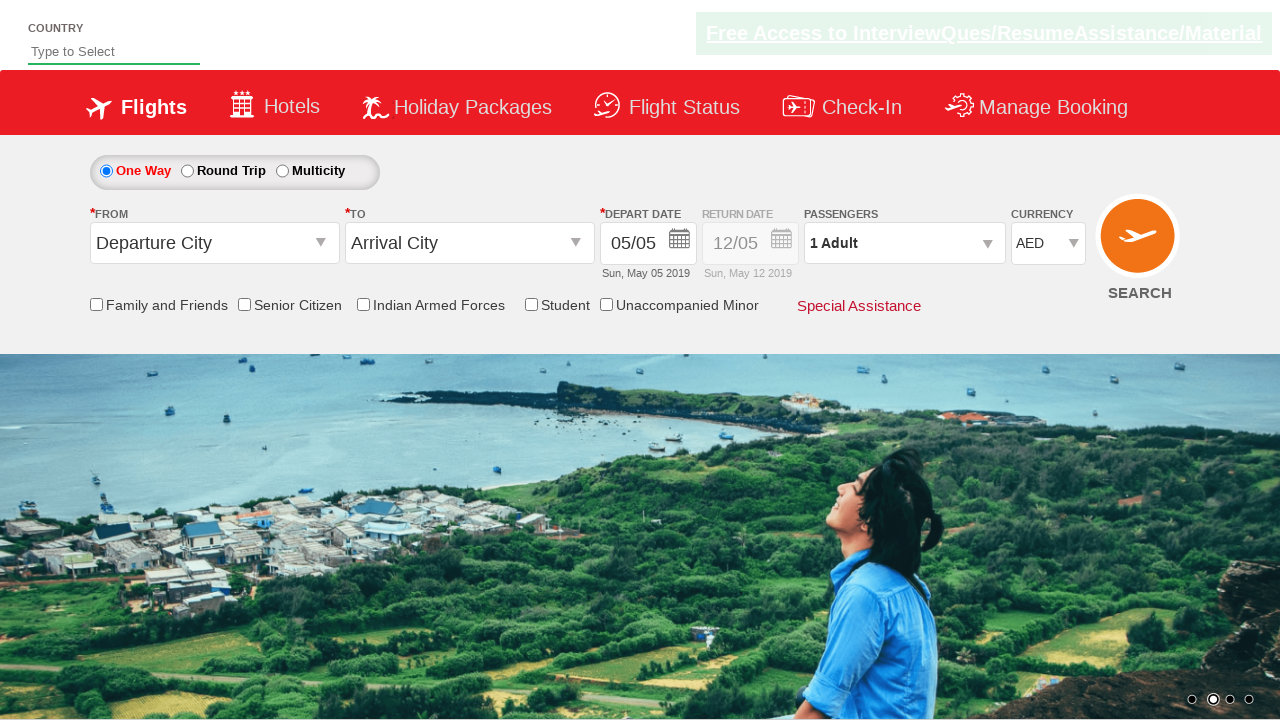

Retrieved selected option value
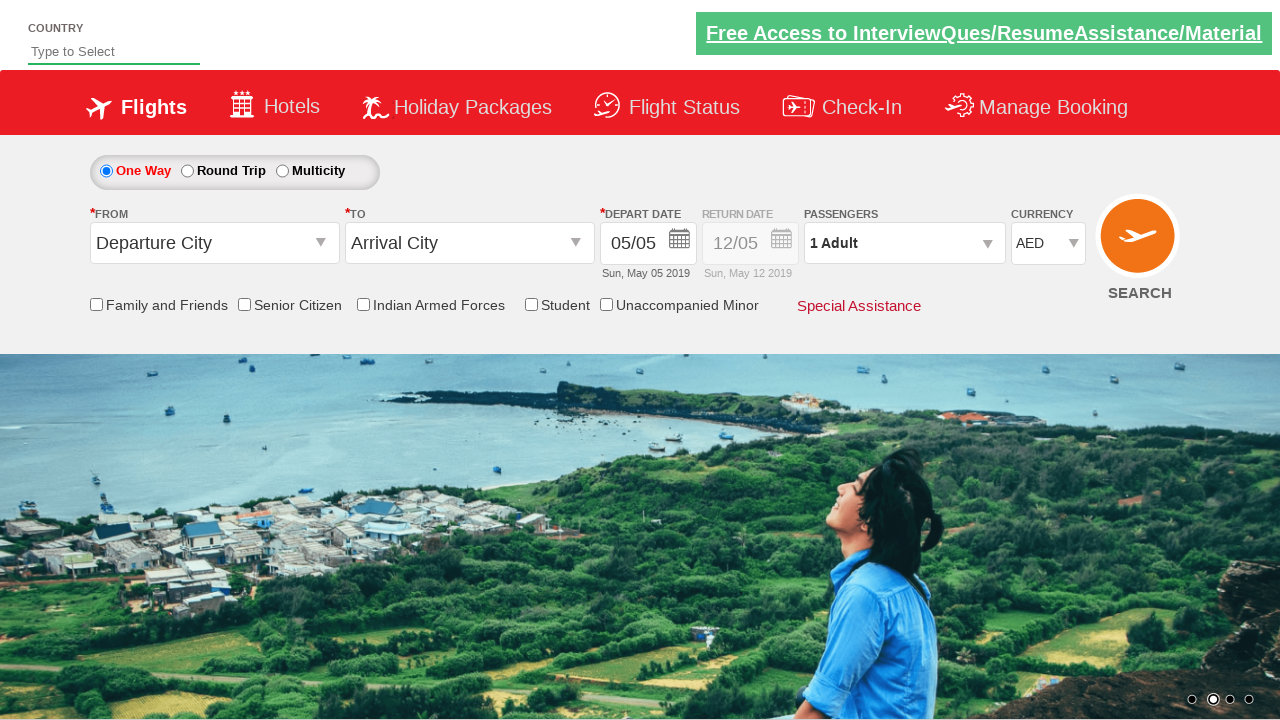

Printed selected option text after index selection
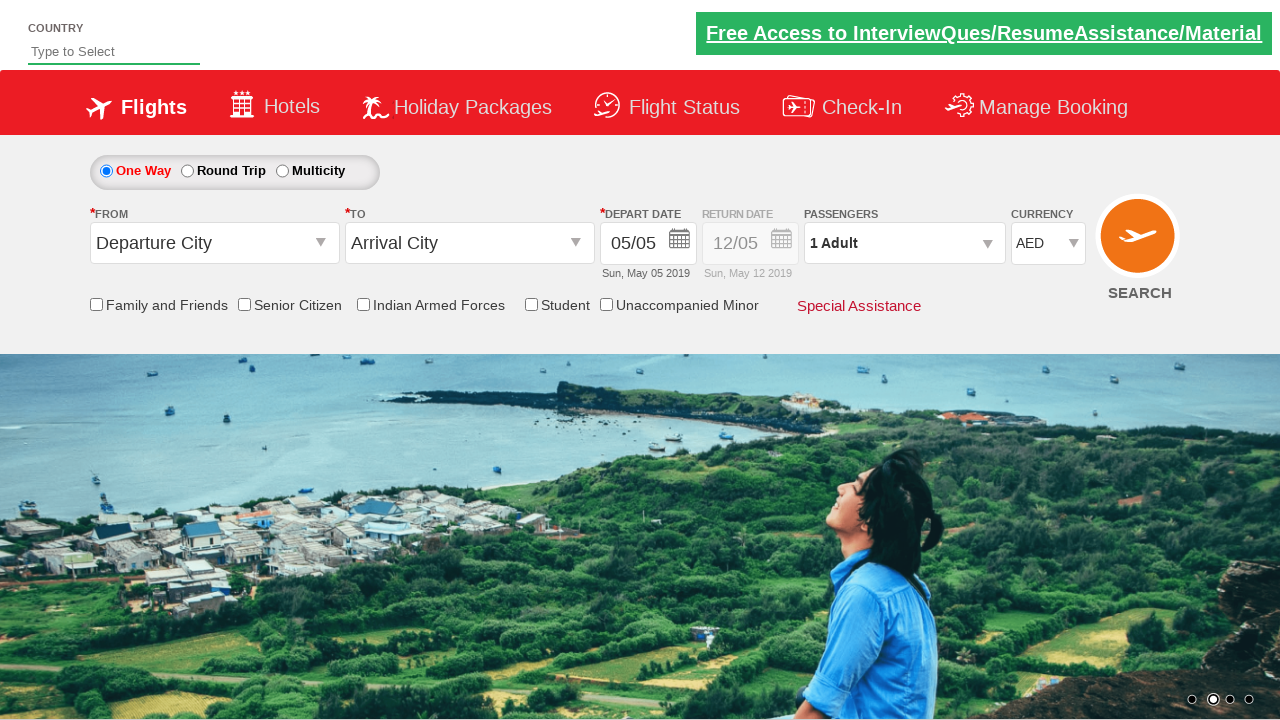

Selected dropdown option by value 'USD' on #ctl00_mainContent_DropDownListCurrency
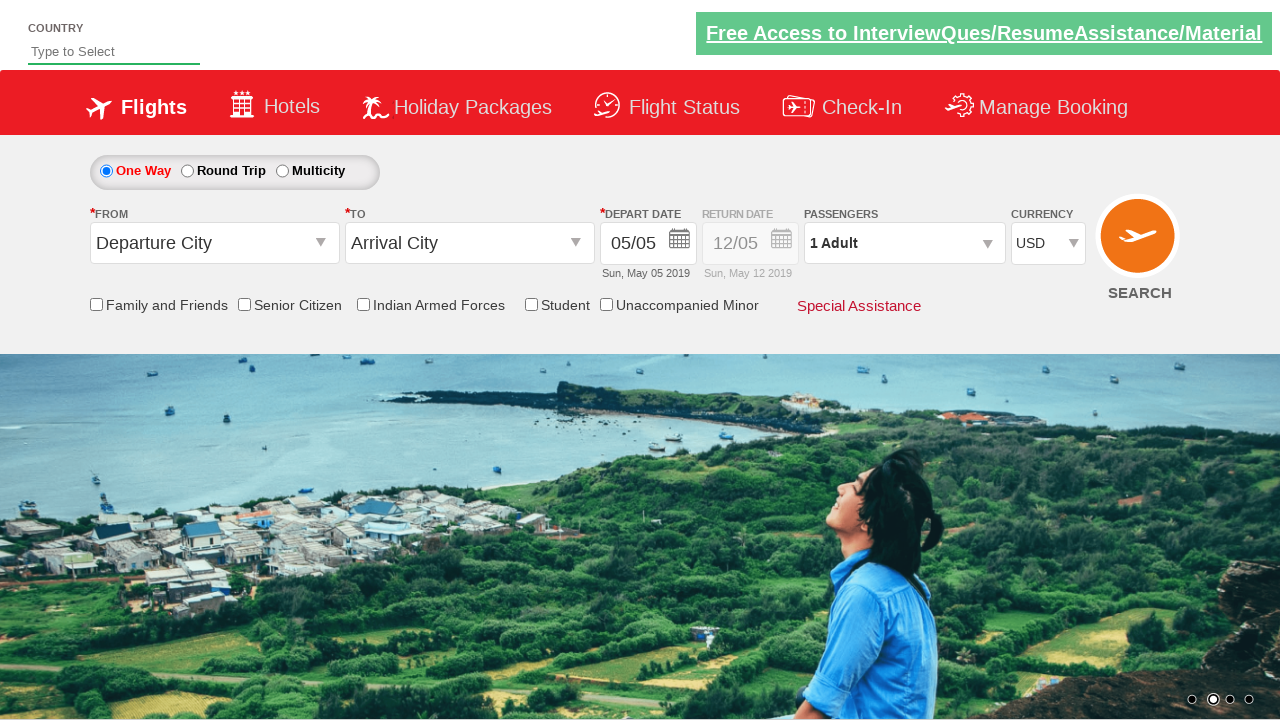

Retrieved selected option value after USD selection
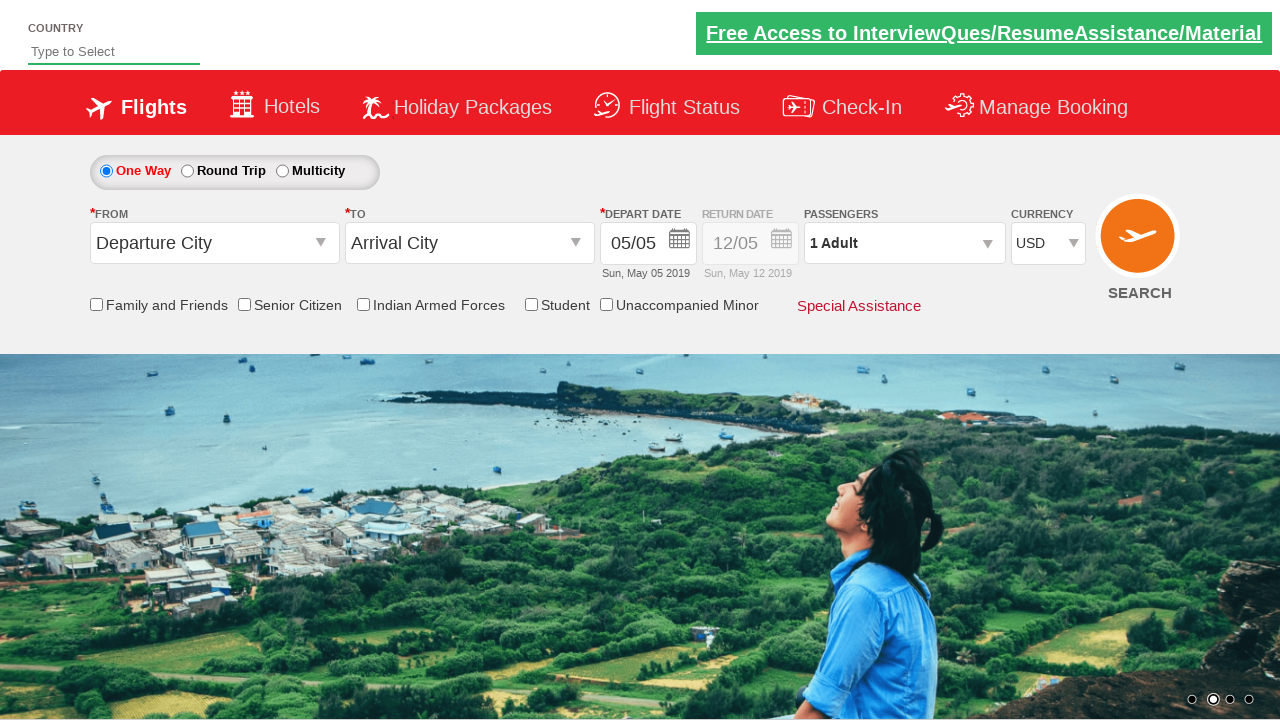

Printed selected option text after value selection
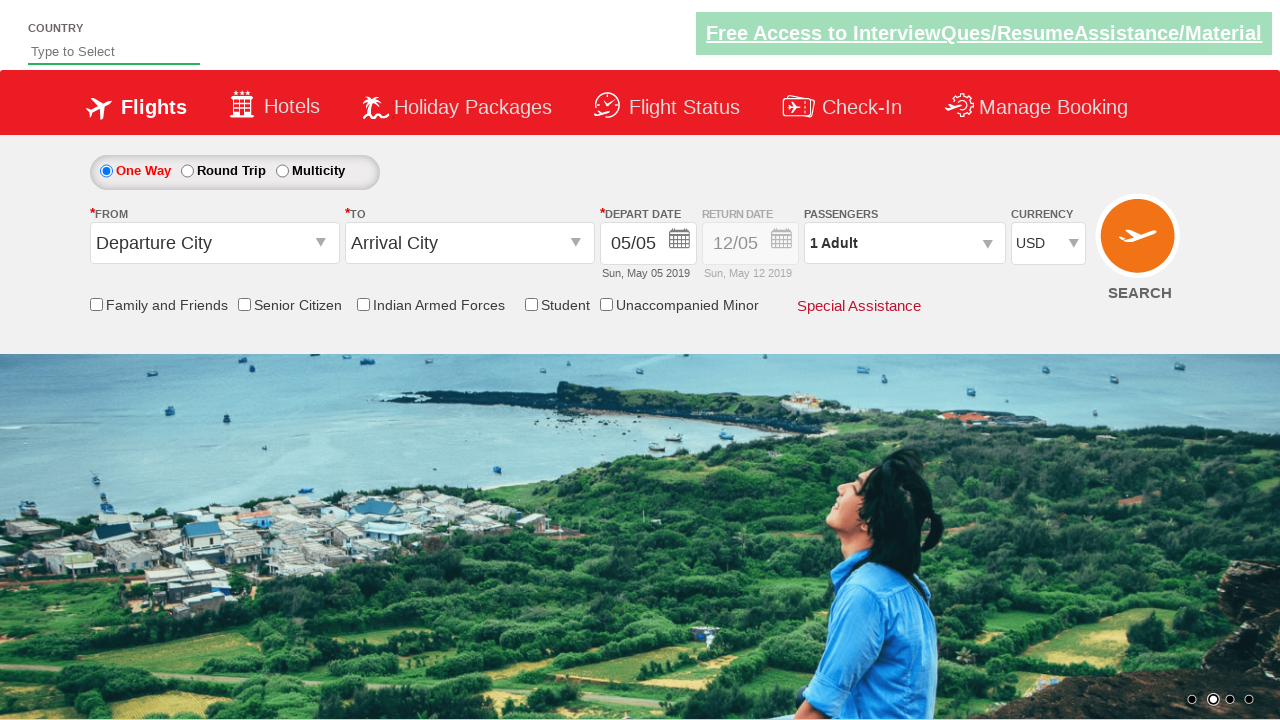

Selected dropdown option by visible text 'INR' on #ctl00_mainContent_DropDownListCurrency
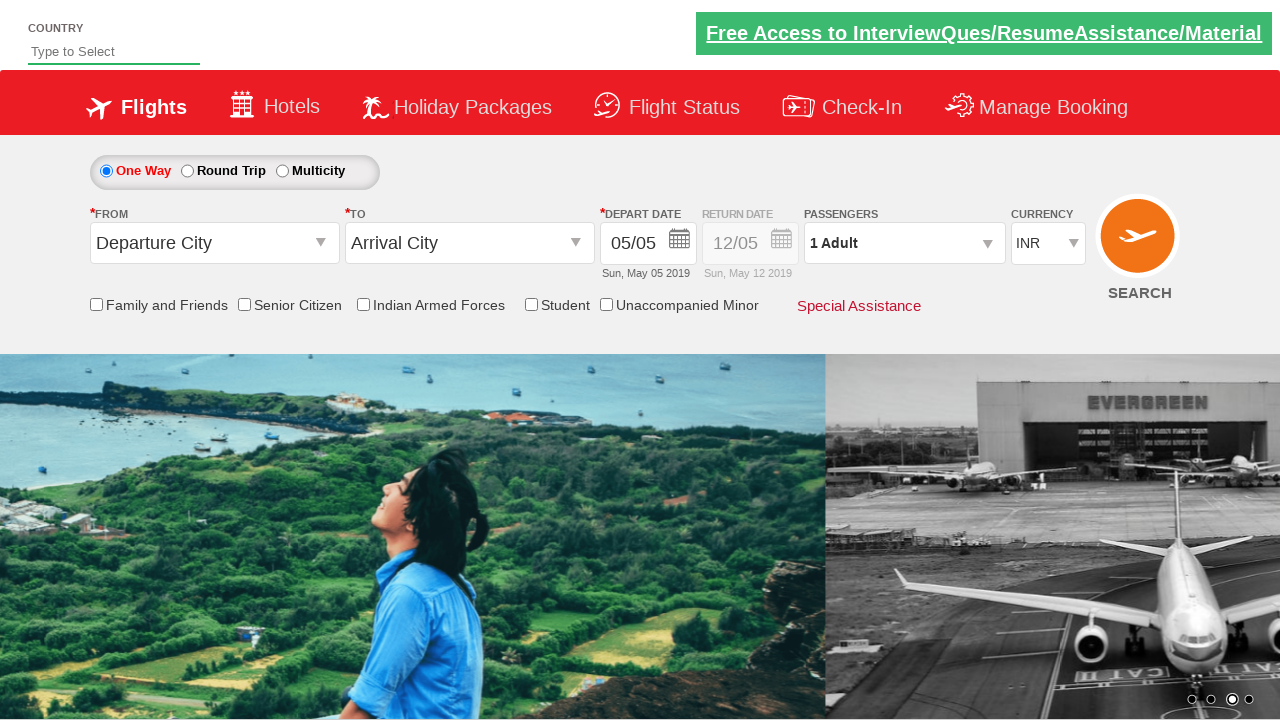

Retrieved selected option value after INR selection
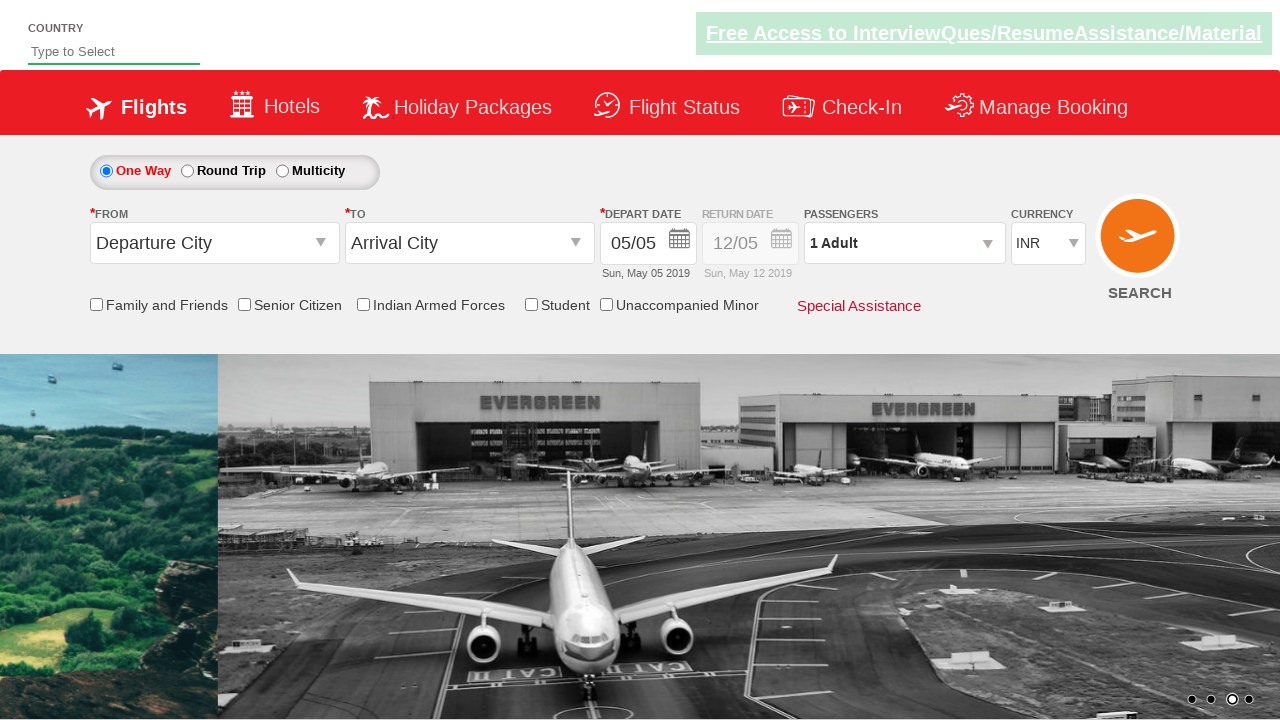

Printed selected option text after label selection
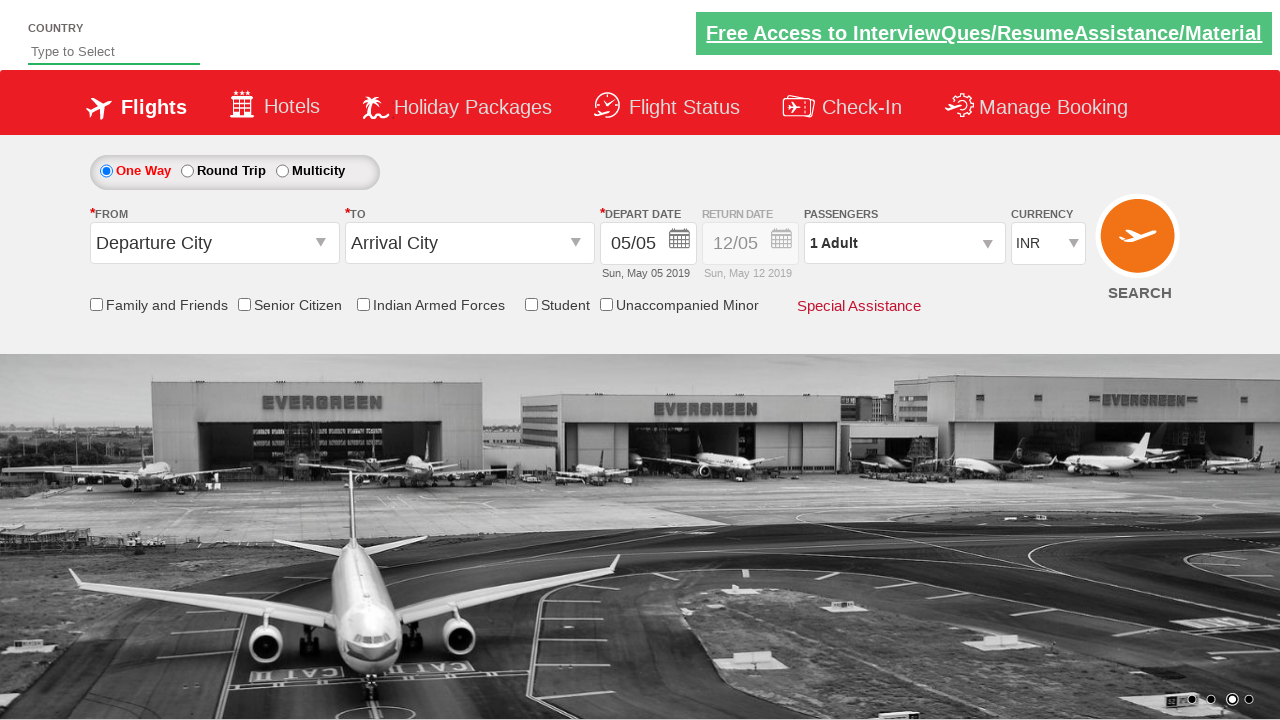

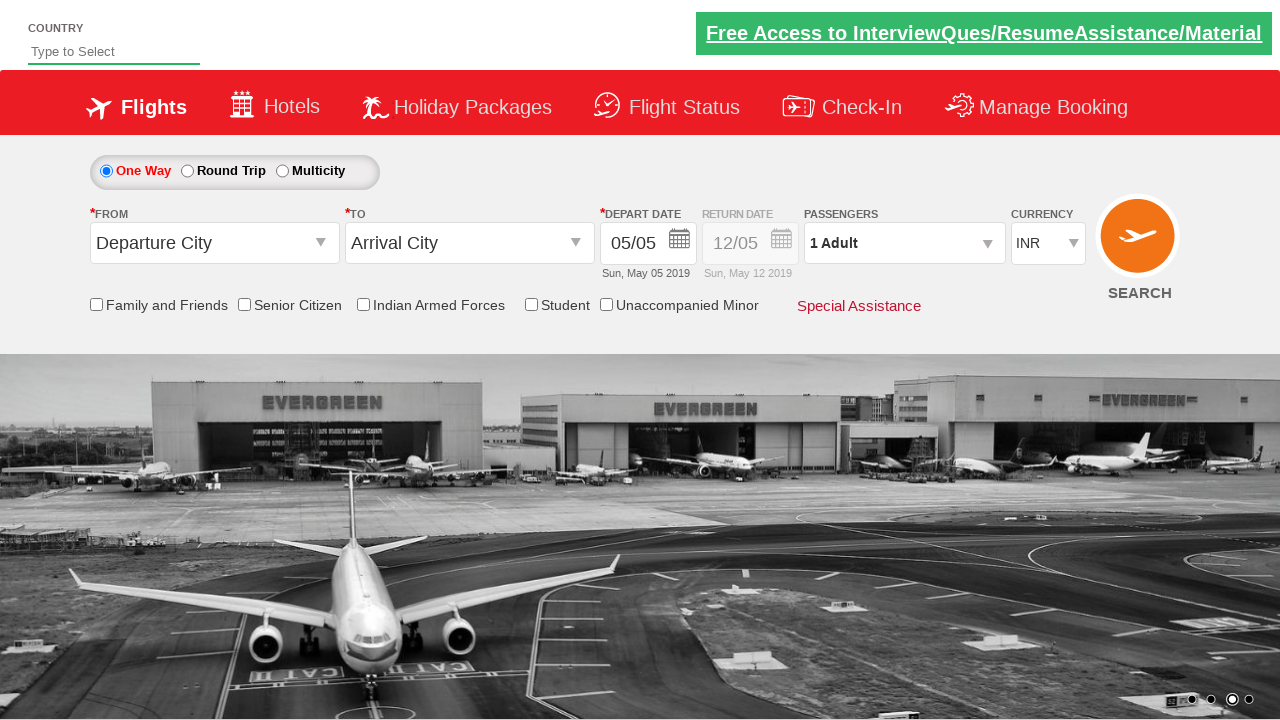